Tests the job search functionality on work.ua by entering a search term and location, then submitting the search form to view job listings

Starting URL: https://www.work.ua/

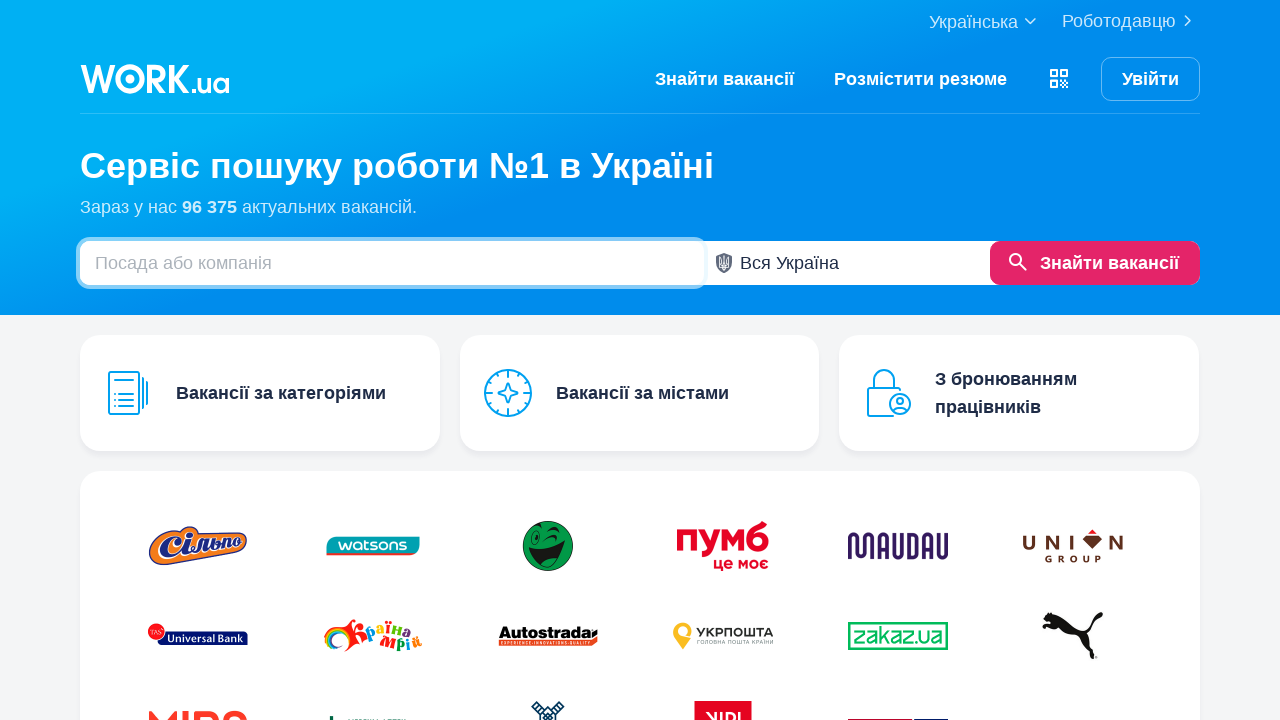

Waited for search input field to be visible
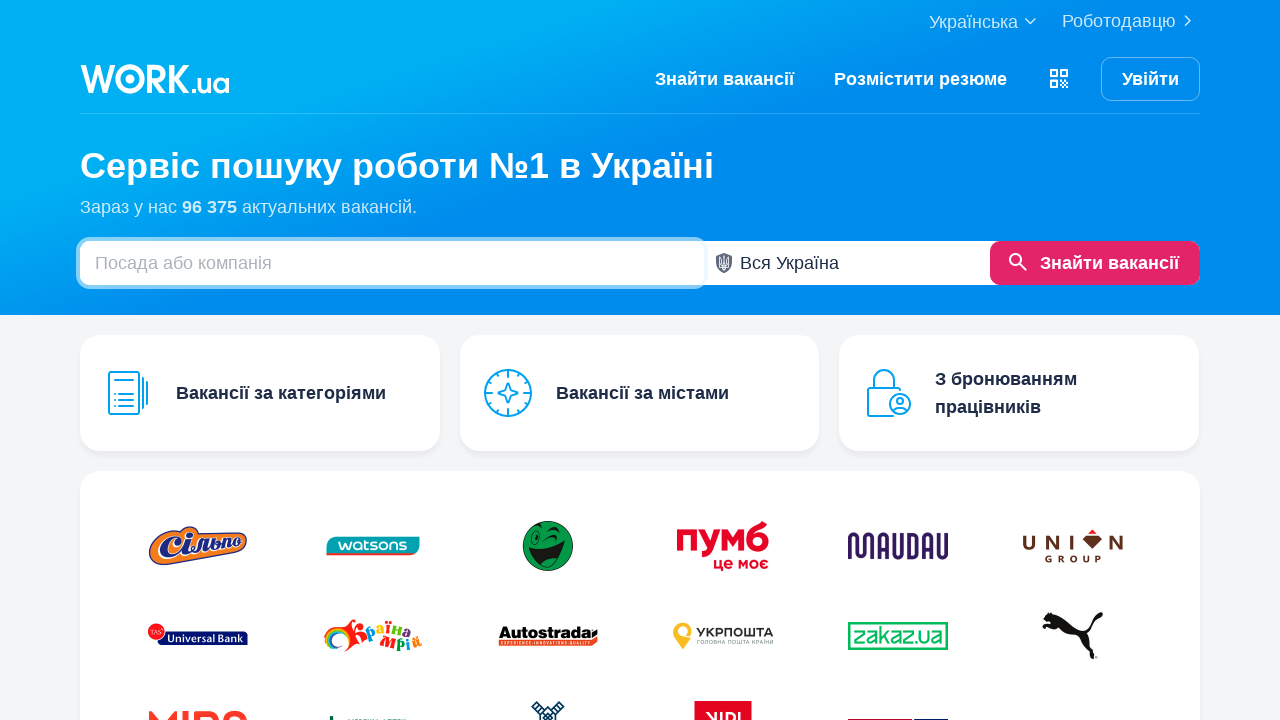

Filled search field with 'Python developer' on #search
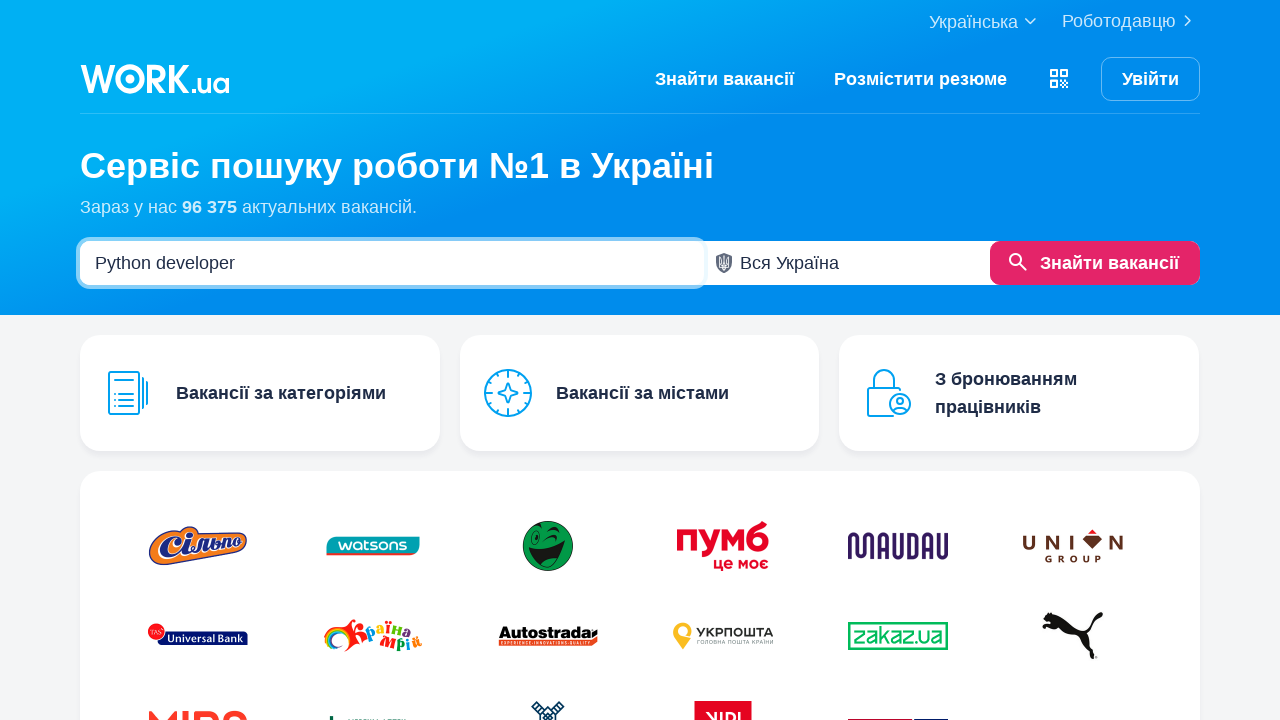

Filled location field with 'Київ' on .js-main-region
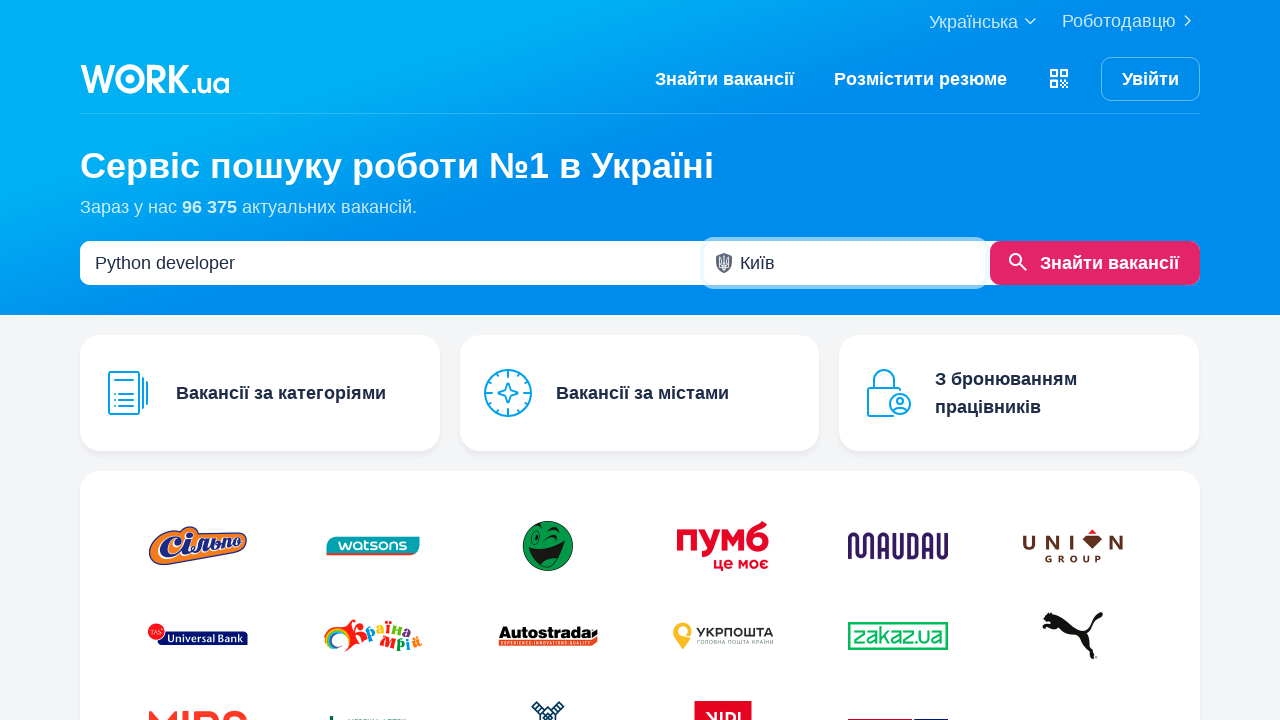

Clicked search button to submit job search at (1095, 263) on #sm-but
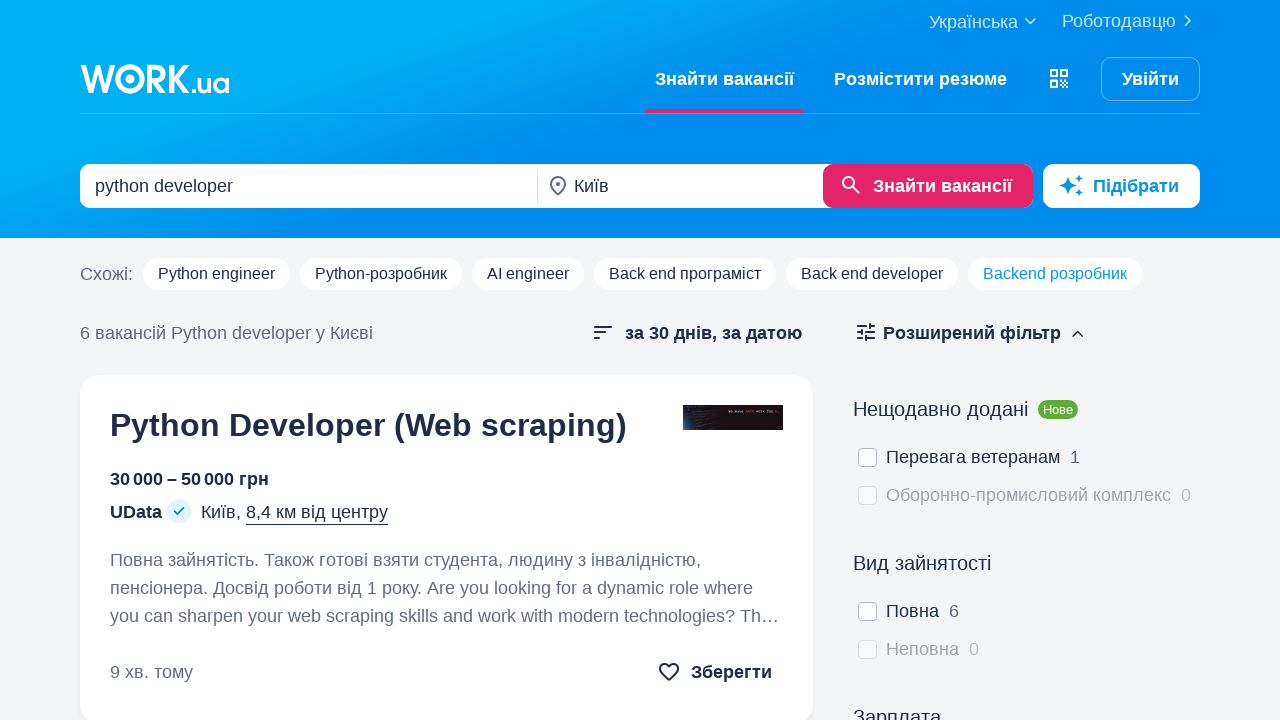

Job listings container loaded
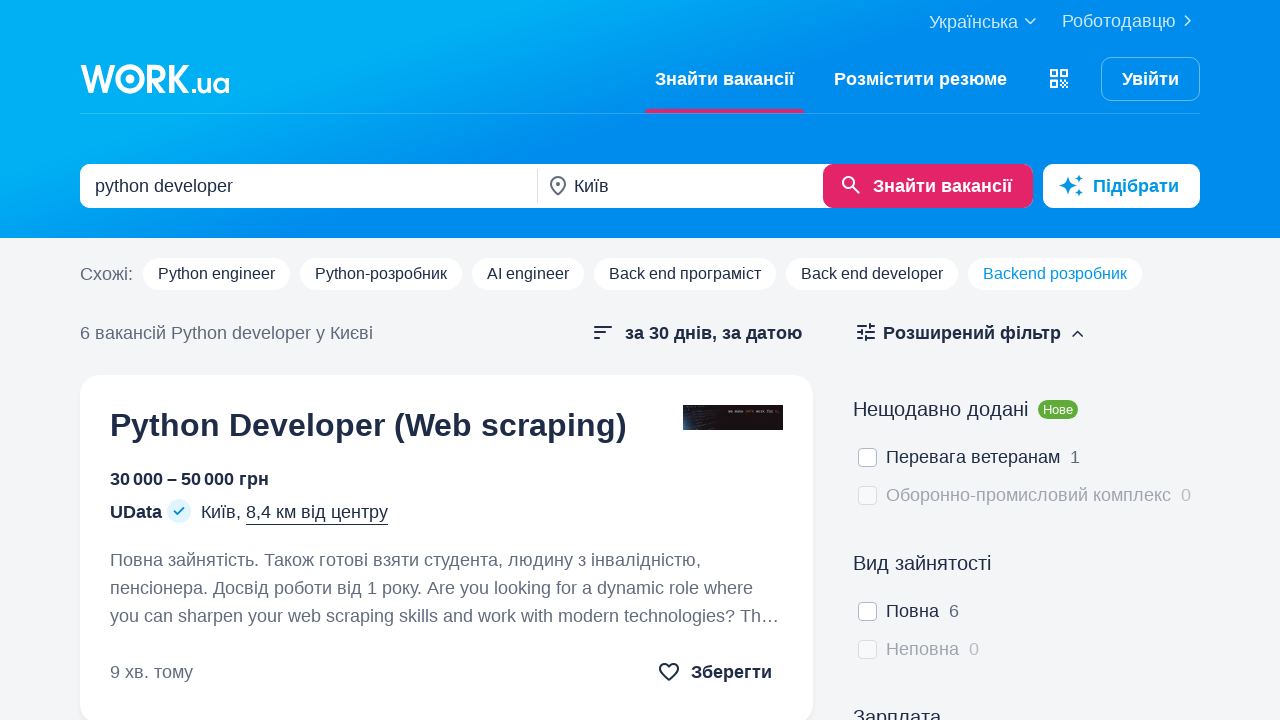

Job links appeared in the search results
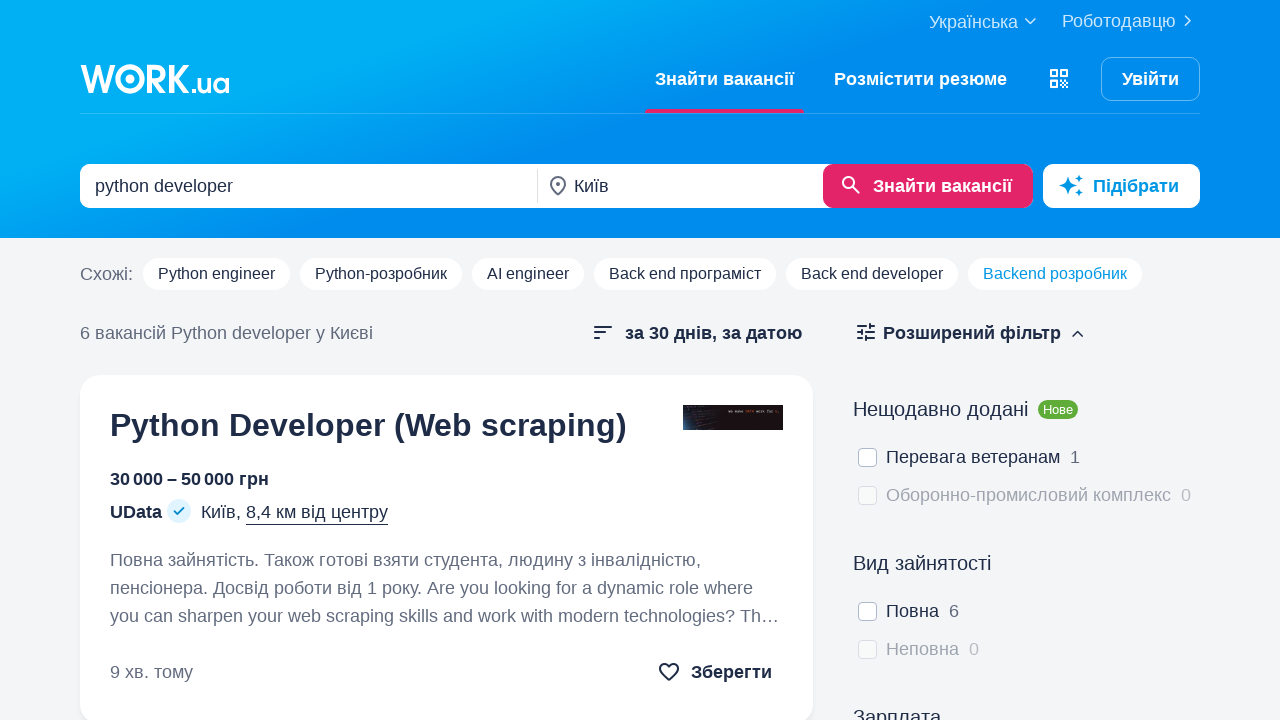

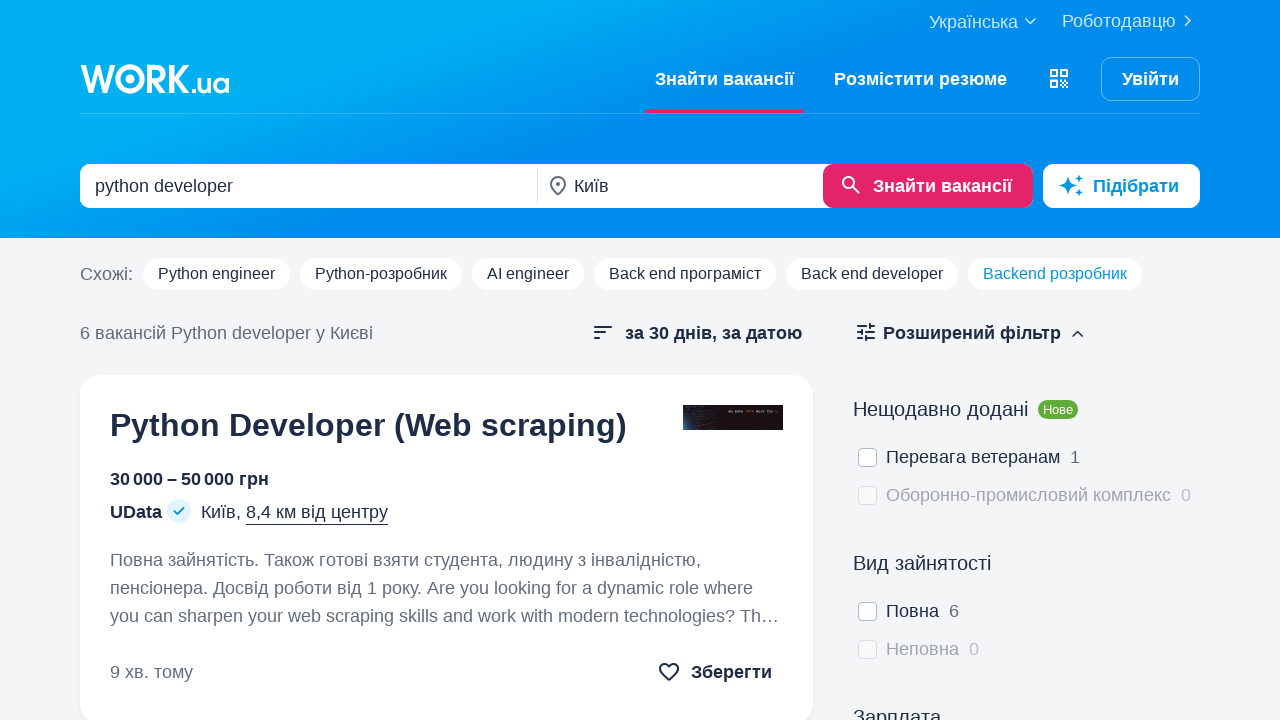